Tests table search functionality by entering a search query in the data table search field

Starting URL: https://practice-automation.com/tables/

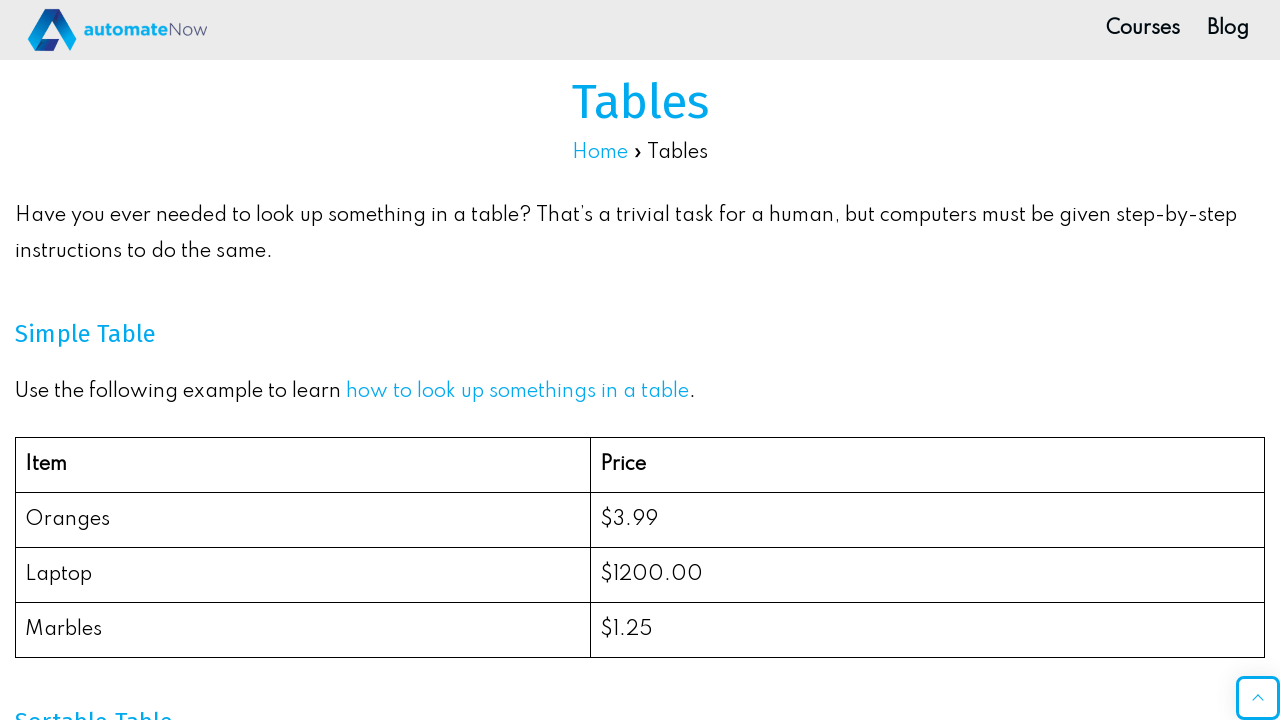

Filled data table search field with 'Россия' on #dt-search-0
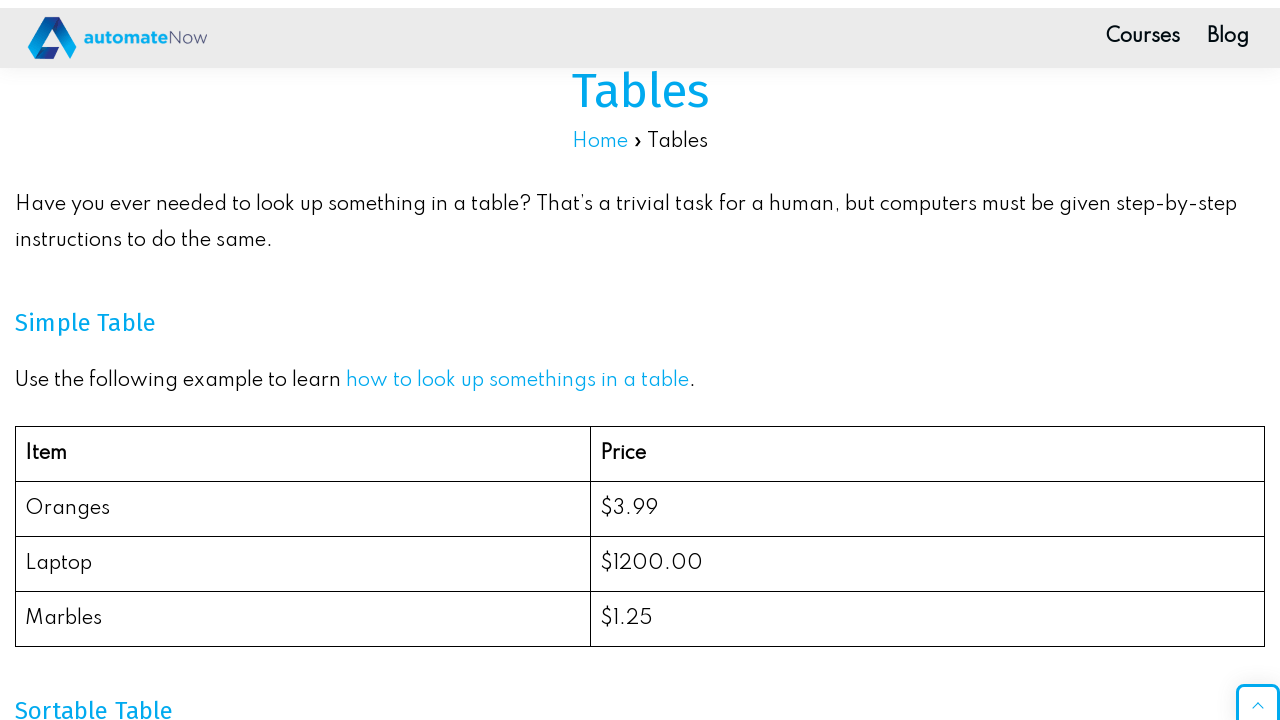

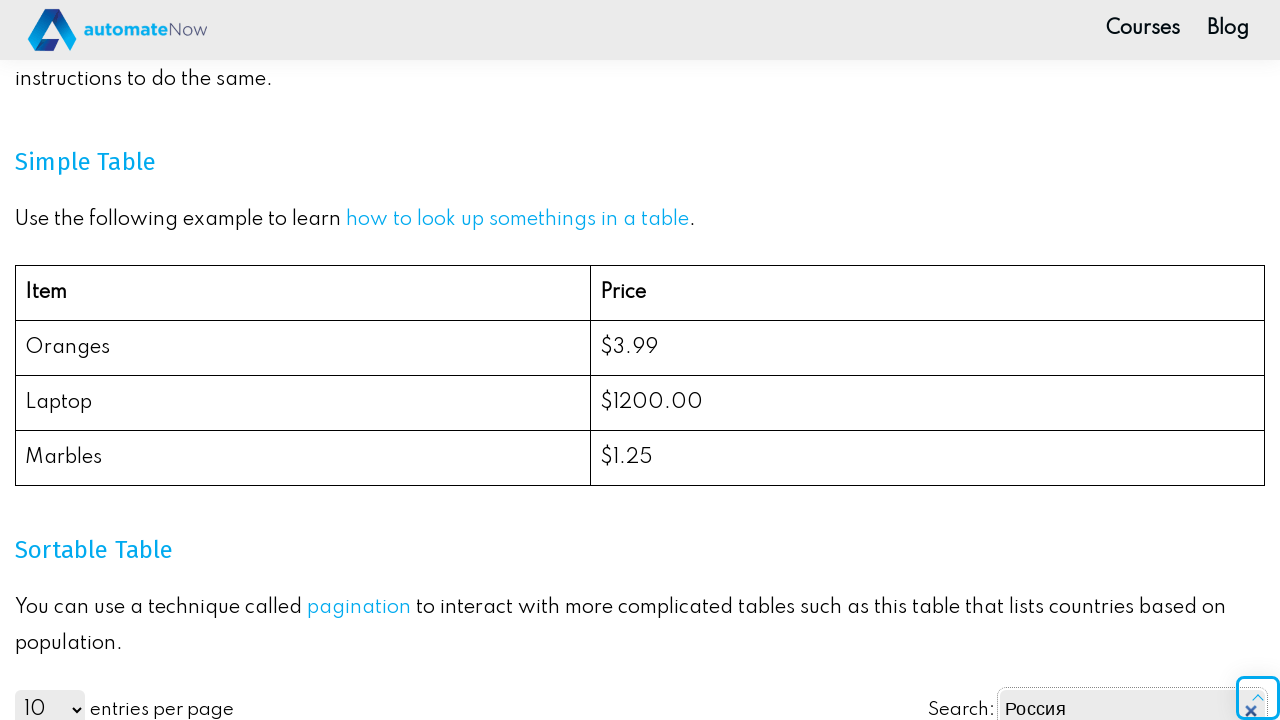